Tests sorting the Due column in ascending order on the second table using semantic class selectors for better cross-browser compatibility.

Starting URL: http://the-internet.herokuapp.com/tables

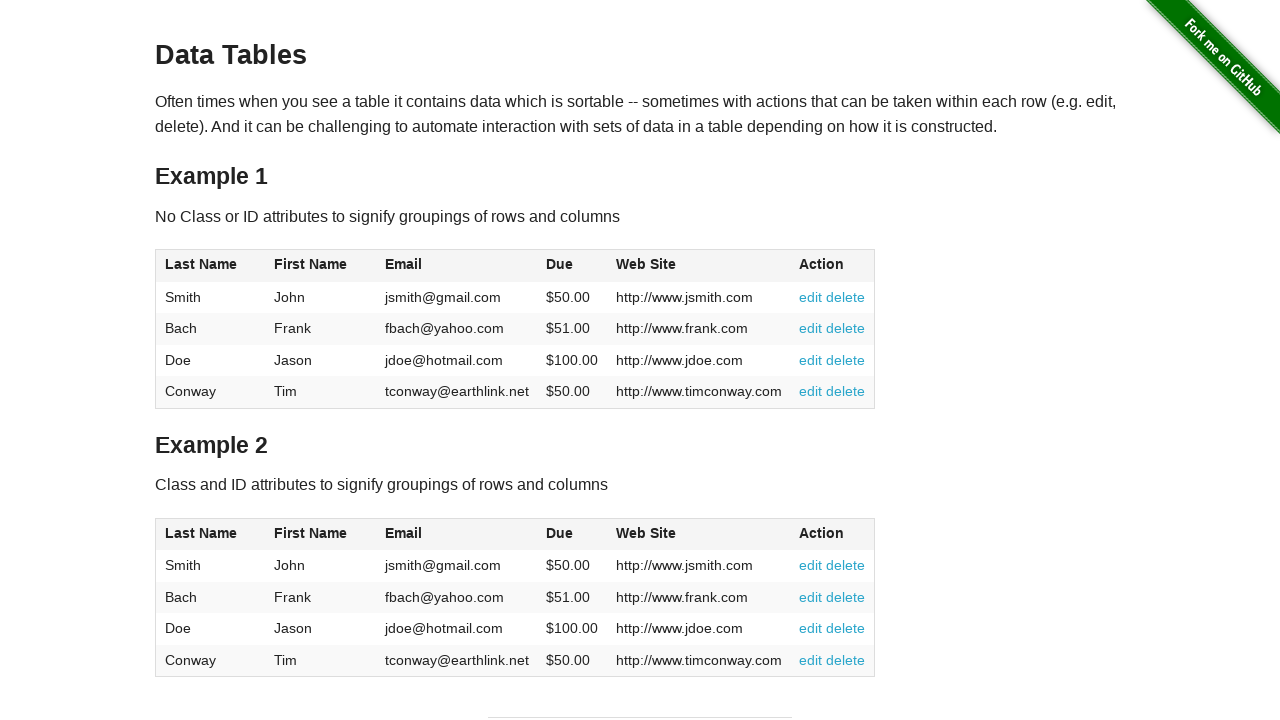

Clicked Due column header in second table to sort at (560, 533) on #table2 thead .dues
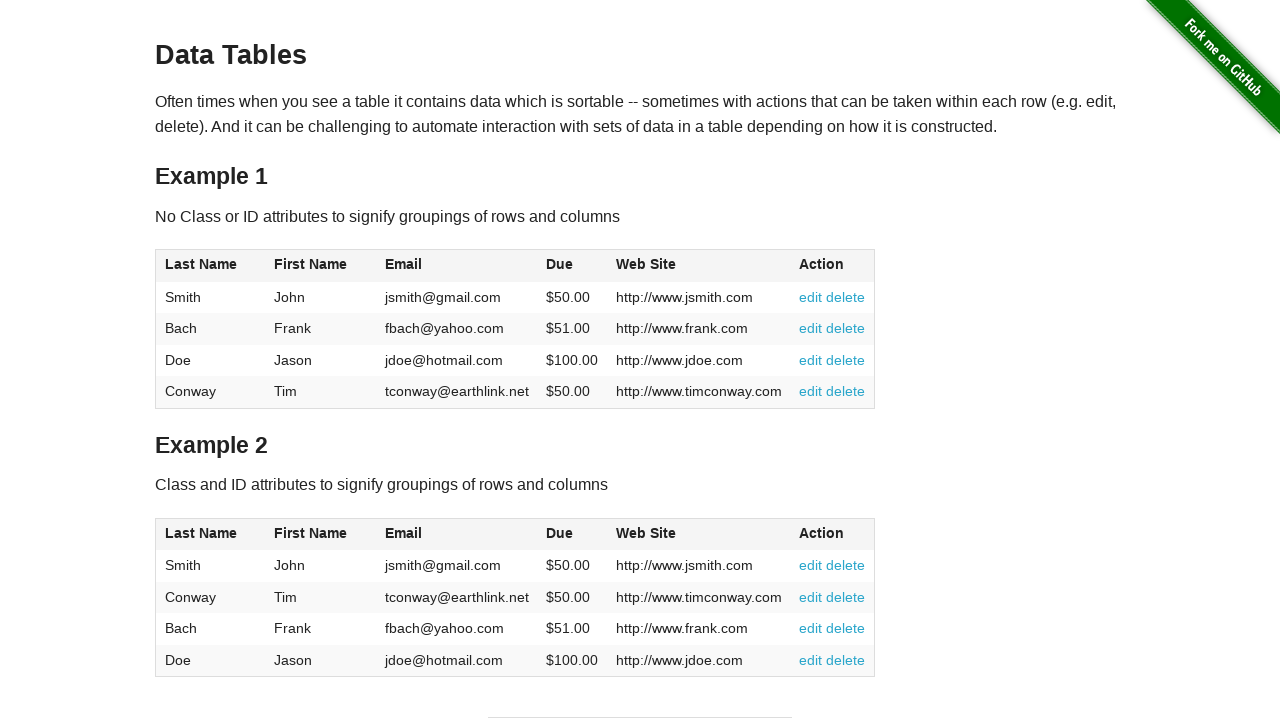

Due column sorted in ascending order
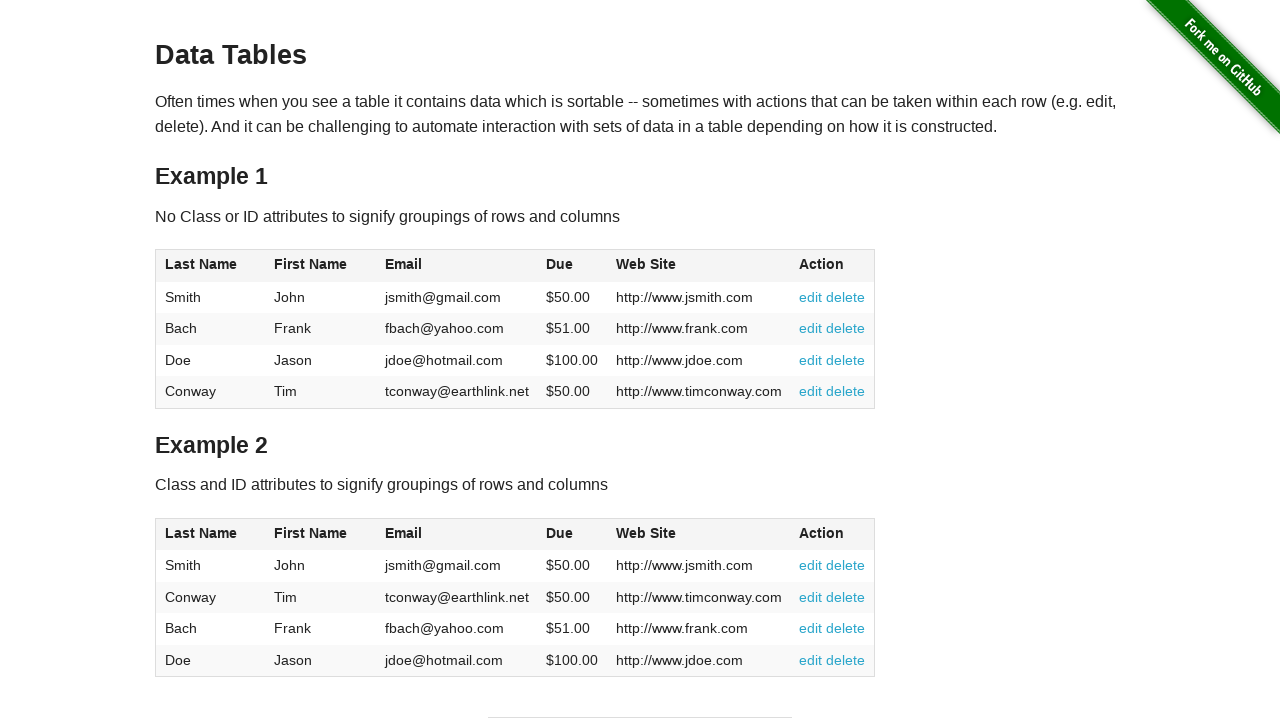

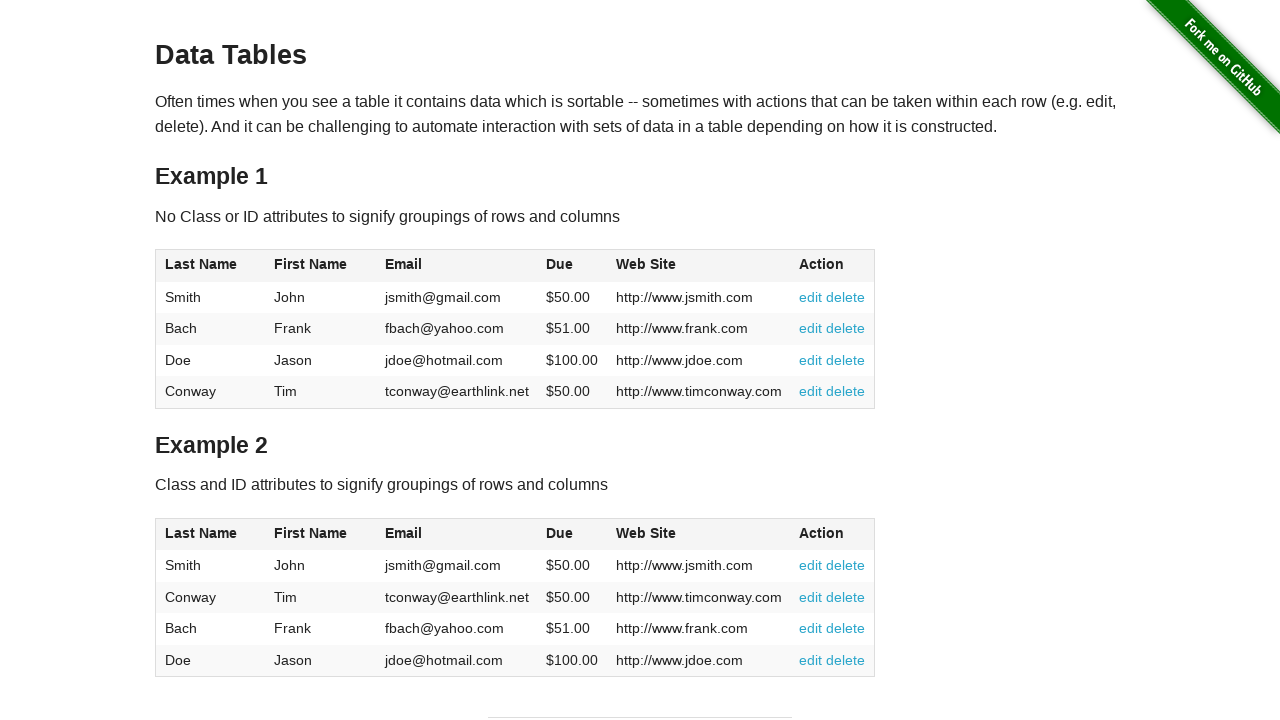